Tests API response mocking by intercepting the fruits API endpoint, modifying the response to rename "Orange" to "Last fruit" and removing subsequent items, then verifying the modified content is displayed on the page.

Starting URL: https://demo.playwright.dev/api-mocking

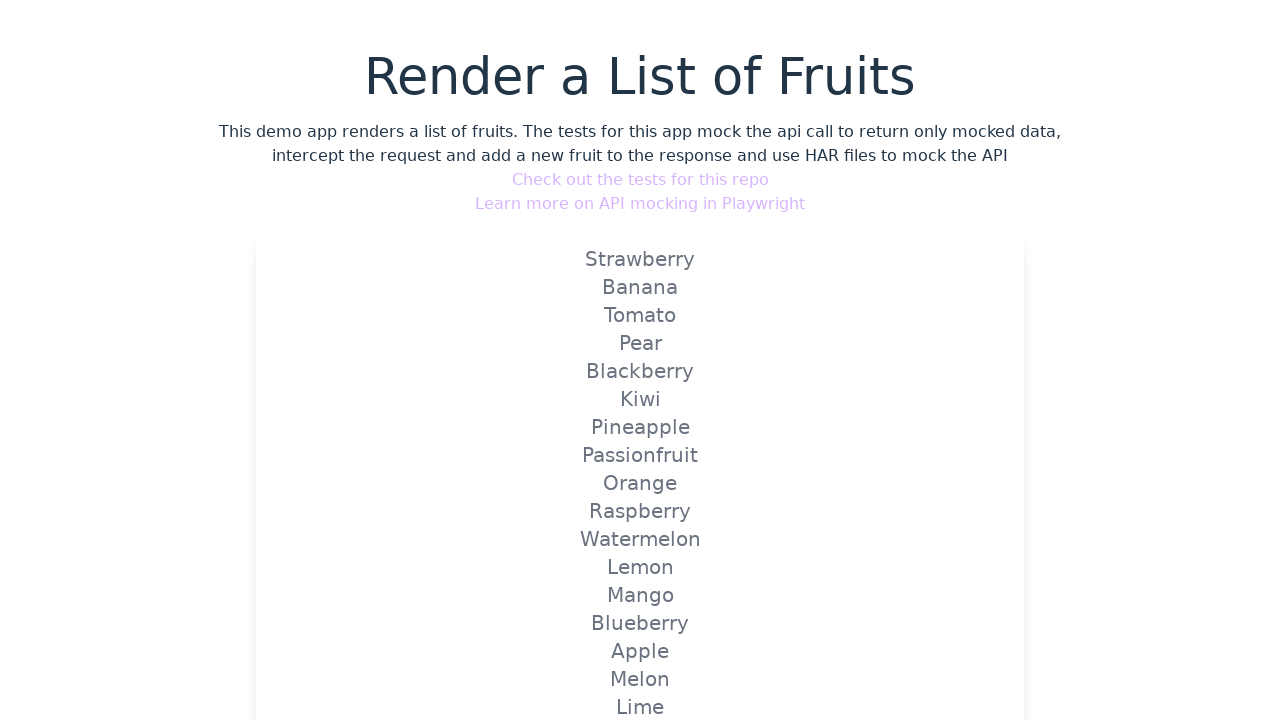

Set up route handler to intercept and modify fruits API response
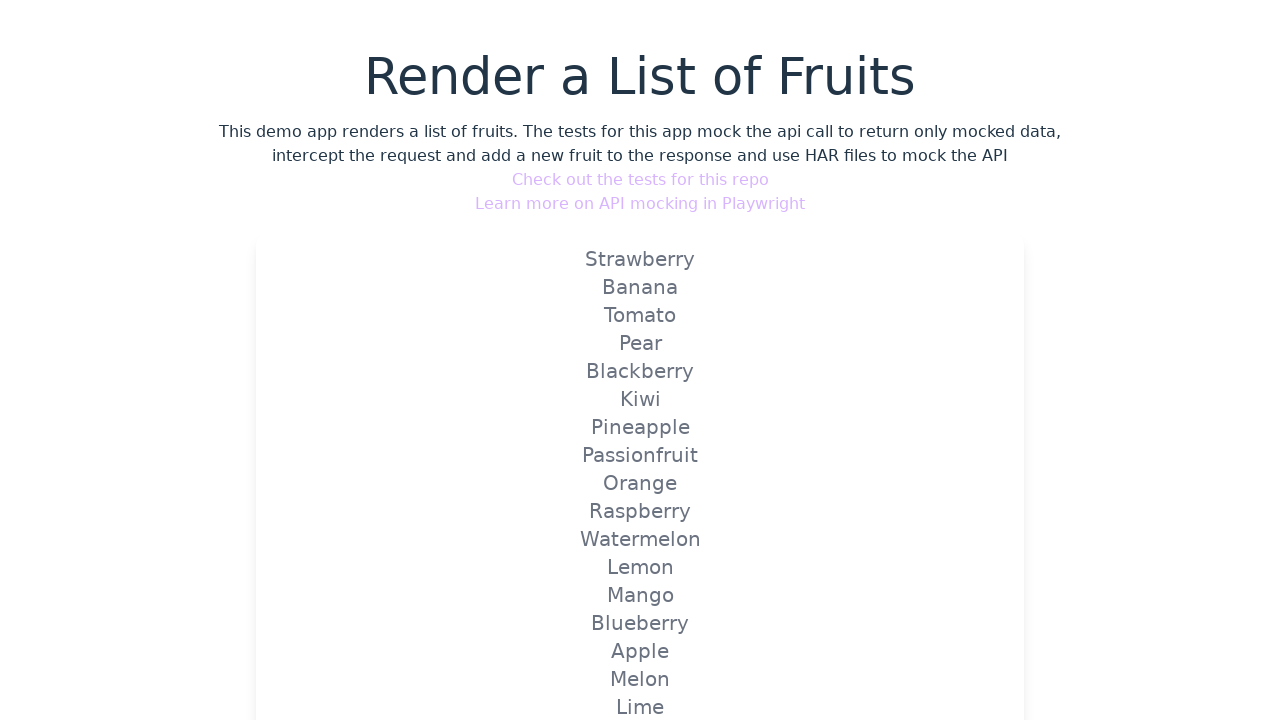

Navigated to API mocking demo page at https://demo.playwright.dev/api-mocking
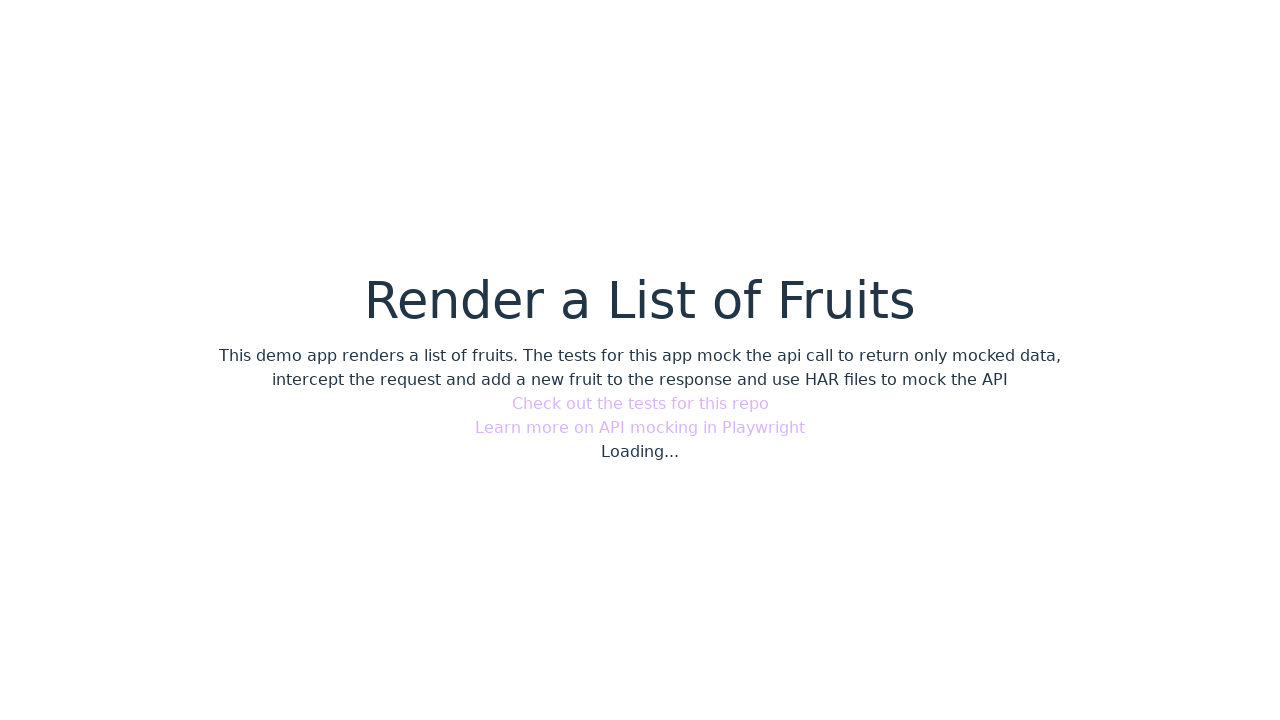

Verified that 'Last fruit' (renamed from 'Orange') is displayed on the page
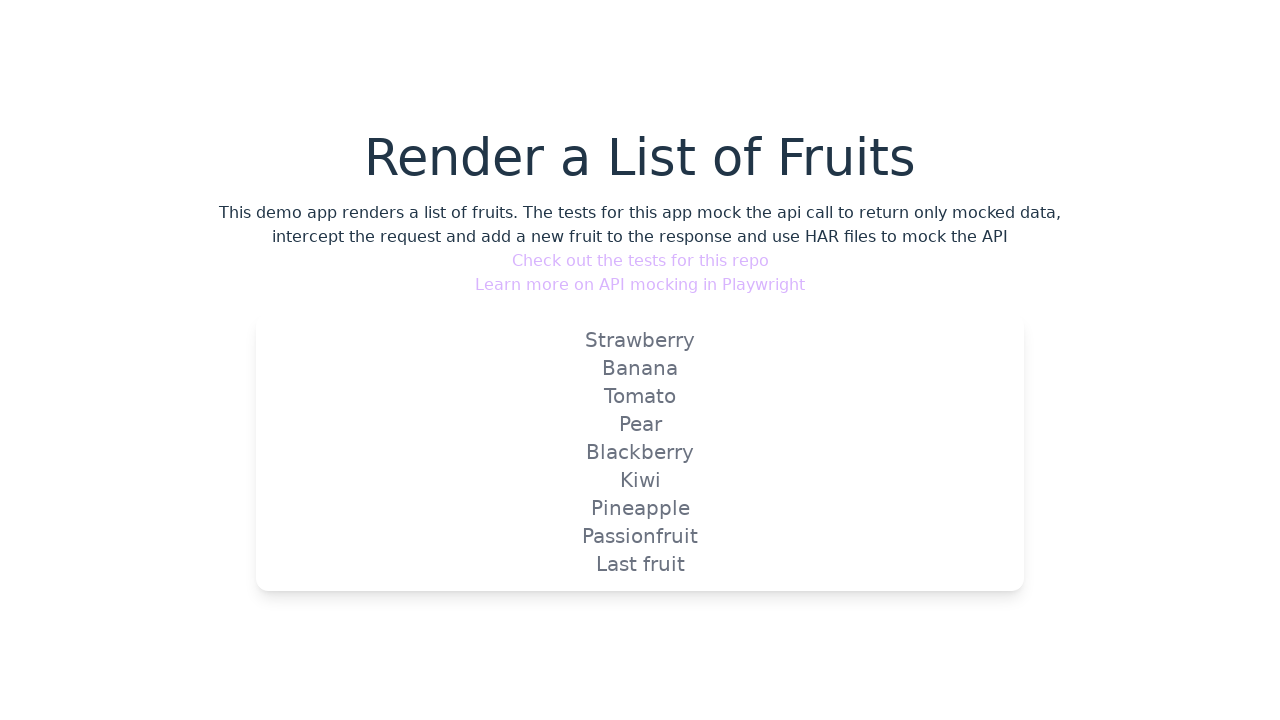

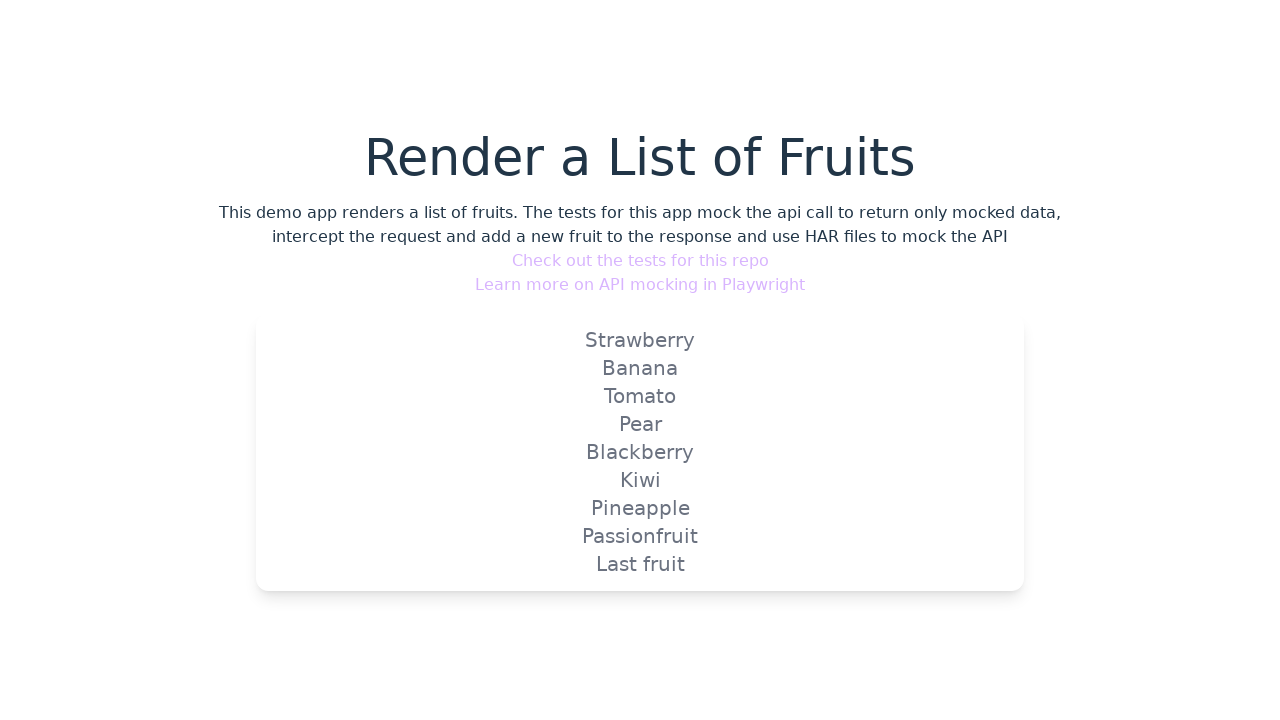